Verifies that the LinkedIn social media icon is enabled on the page

Starting URL: https://opensource-demo.orangehrmlive.com/

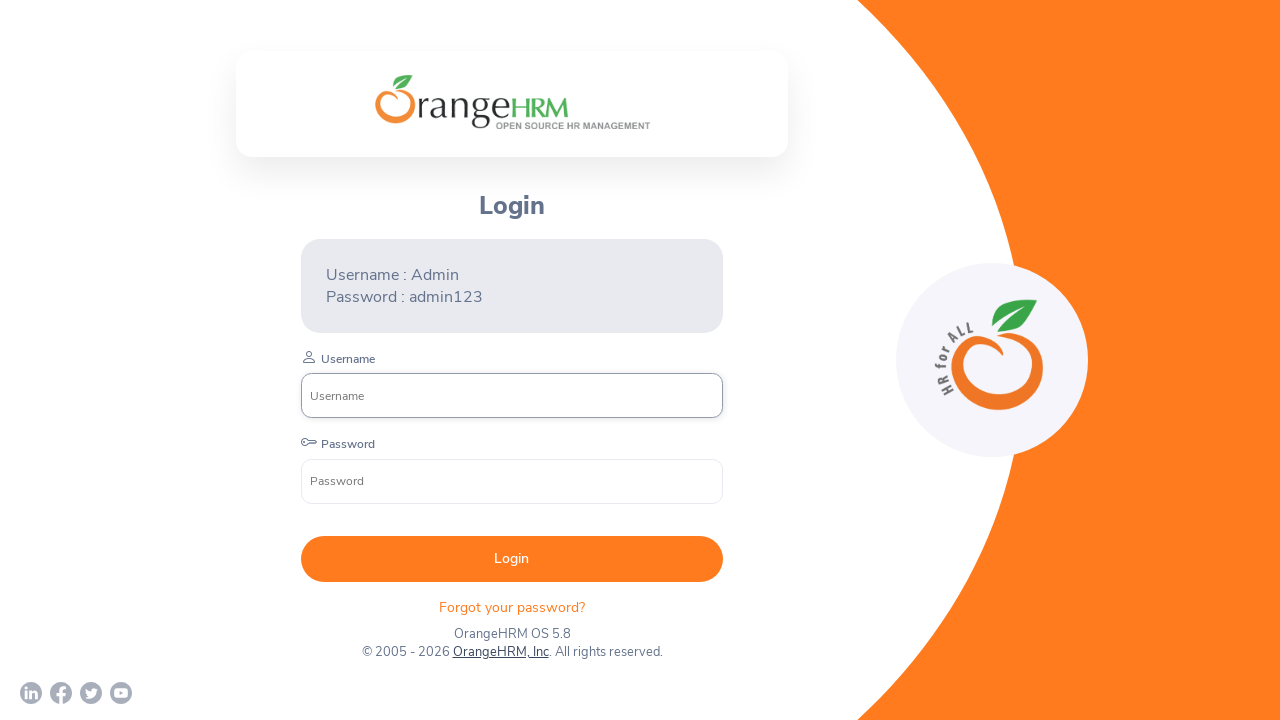

Located LinkedIn social media icon element
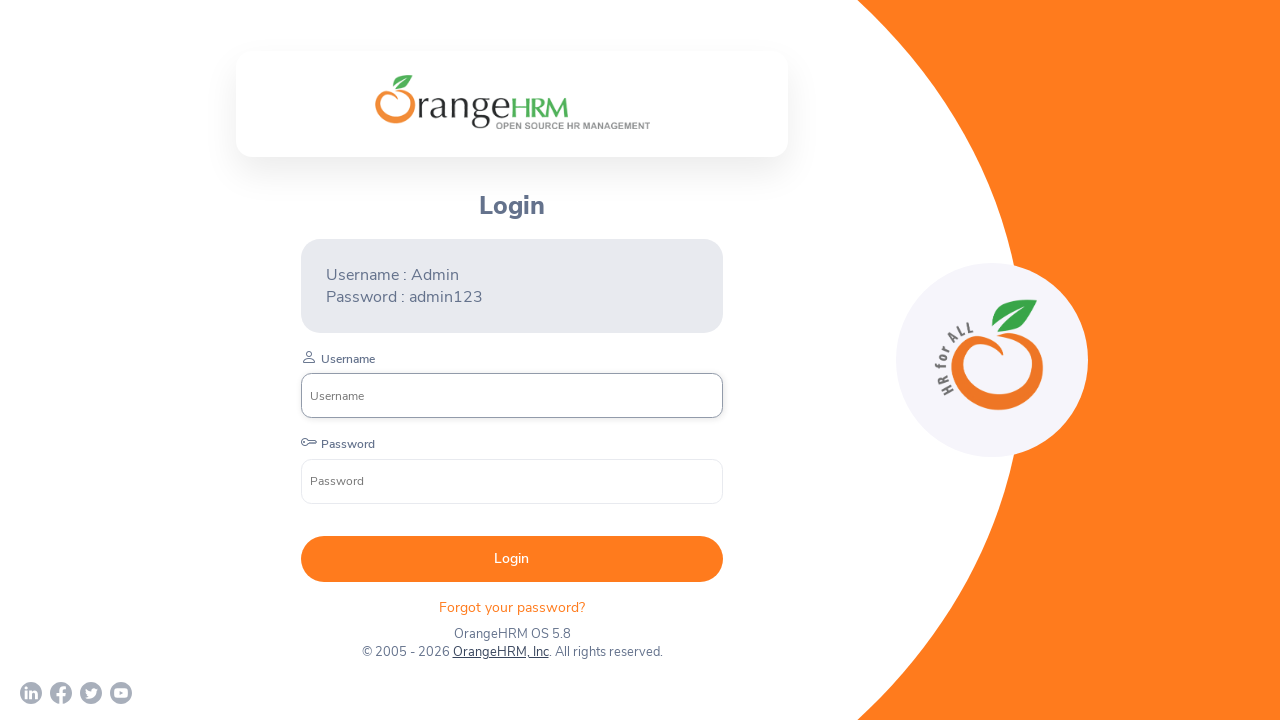

Verified that LinkedIn icon is visible and enabled
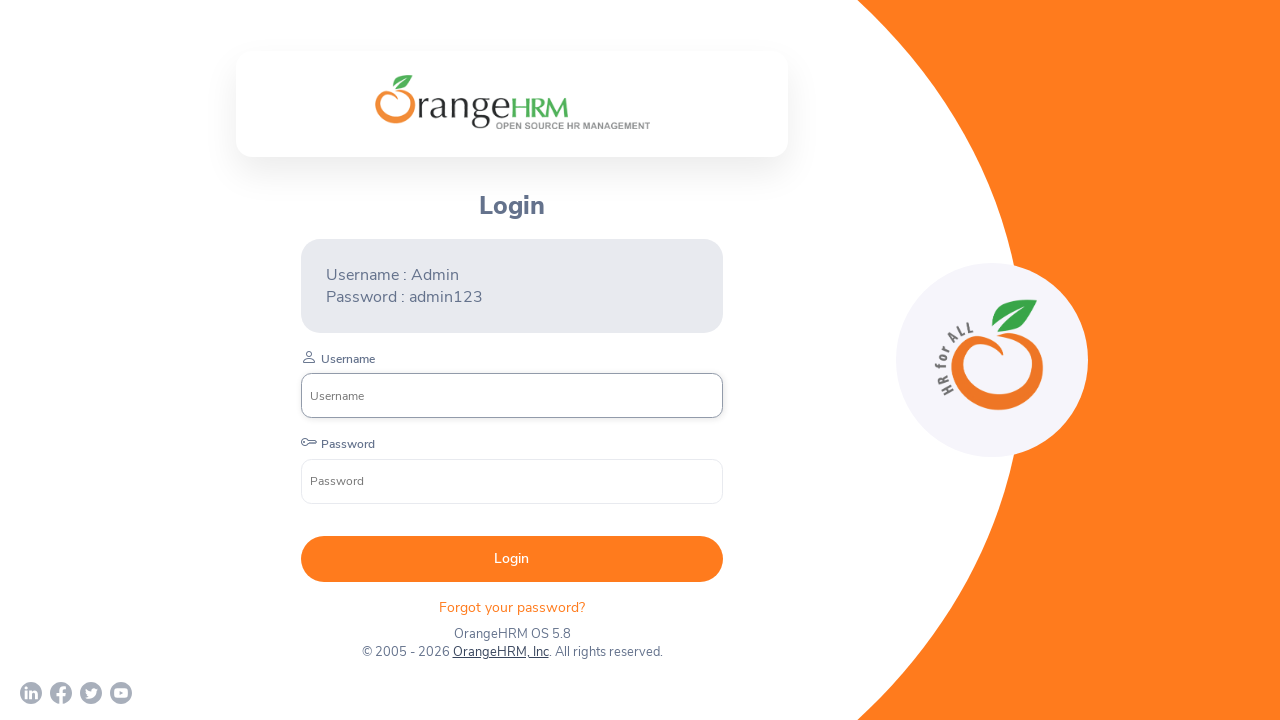

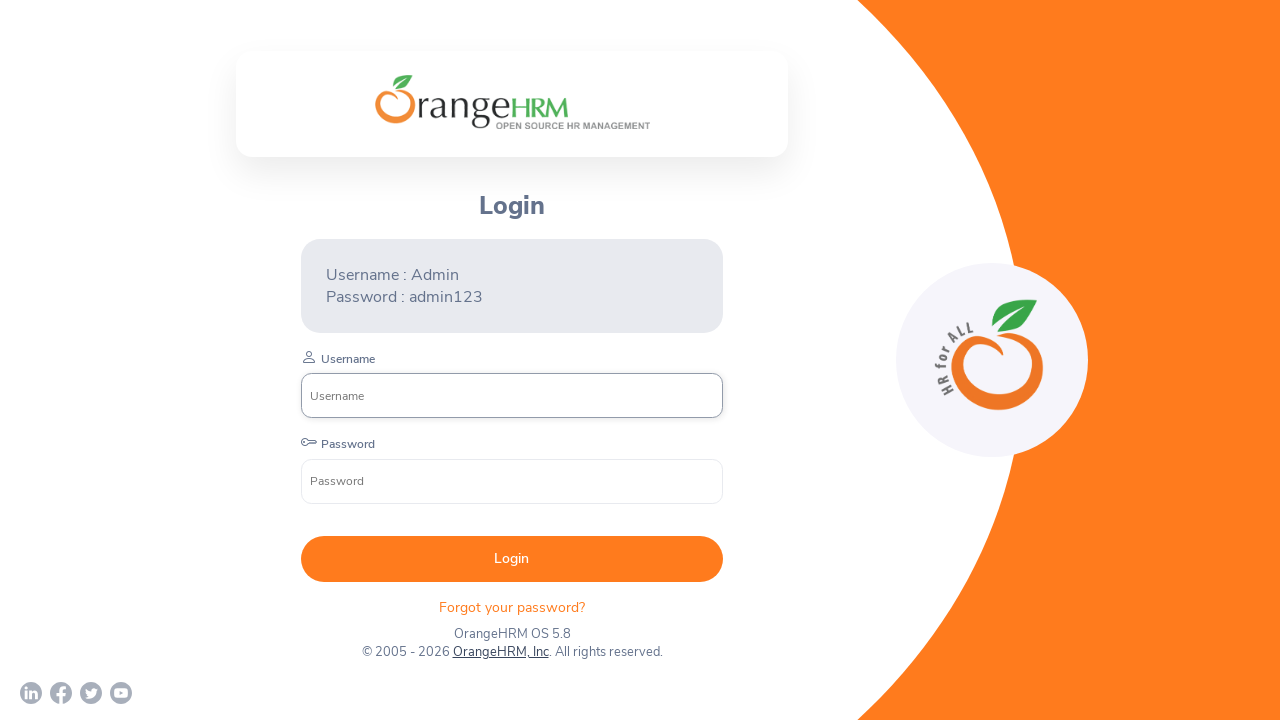